Tests a jQuery combo tree dropdown component by clicking to open it and selecting multiple choices from the dropdown list

Starting URL: https://www.jqueryscript.net/demo/Drop-Down-Combo-Tree/

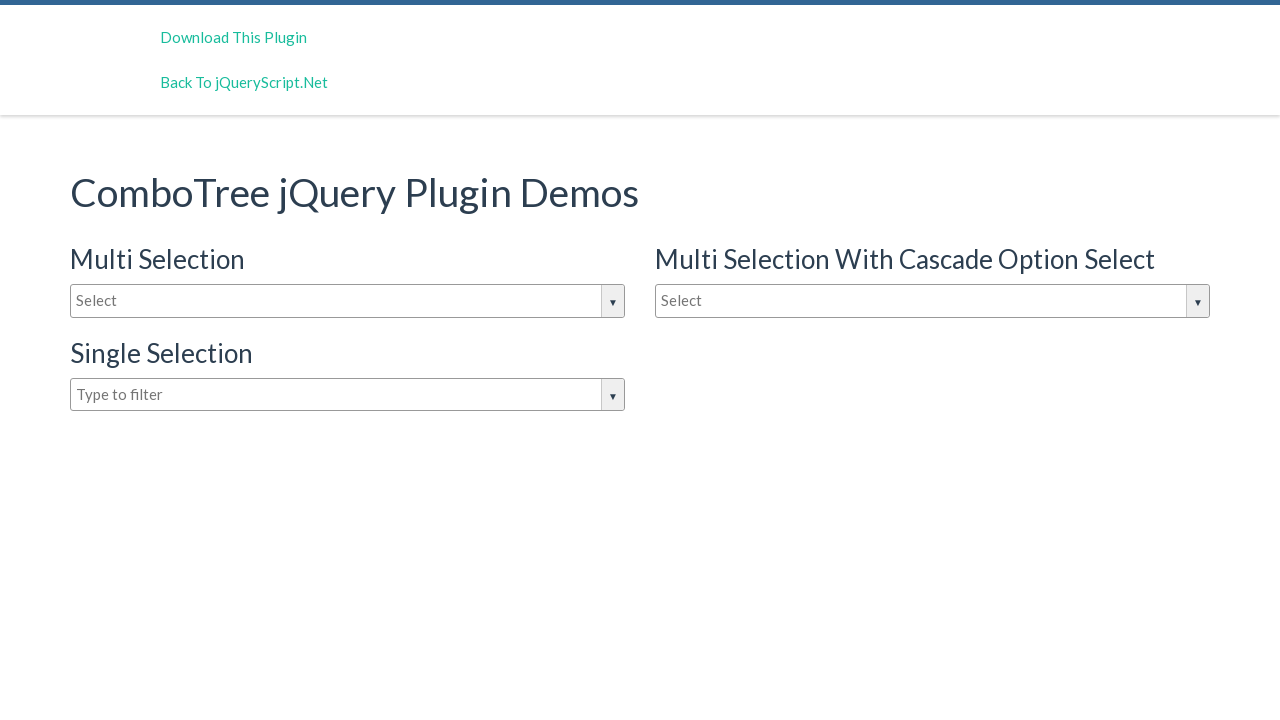

Clicked on the combo tree input box to open dropdown at (348, 301) on #justAnInputBox
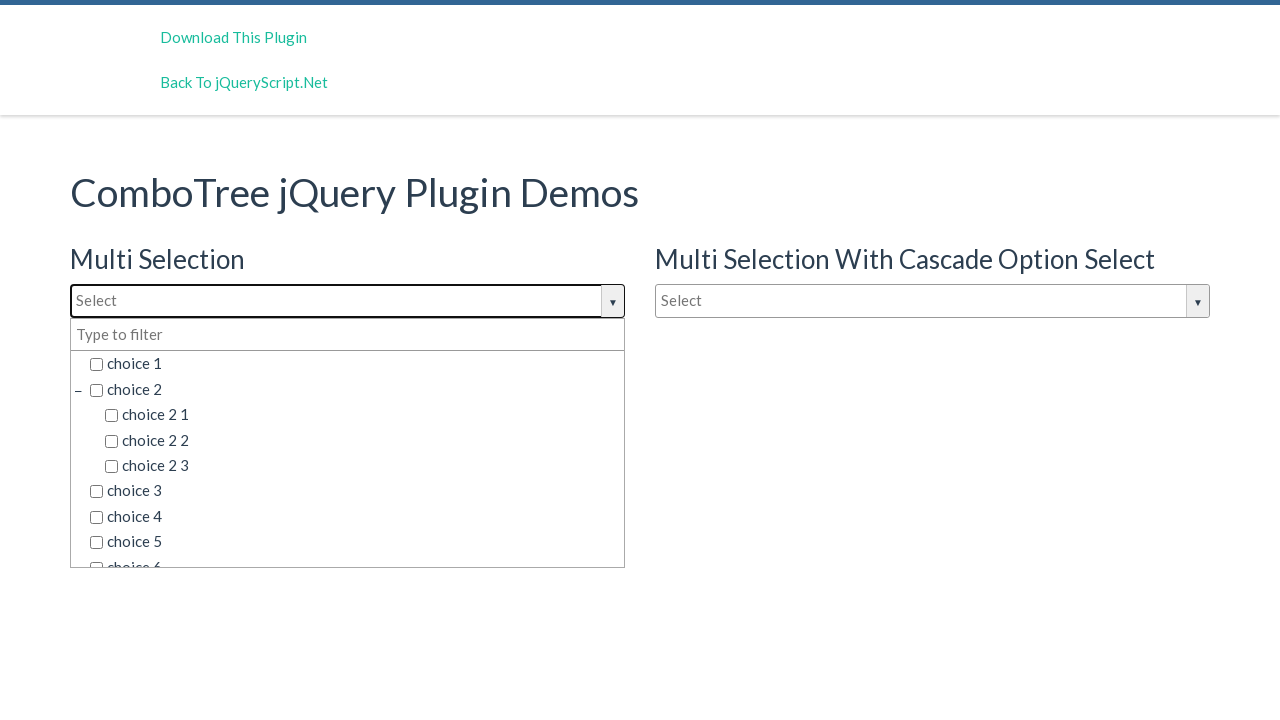

Dropdown options became visible
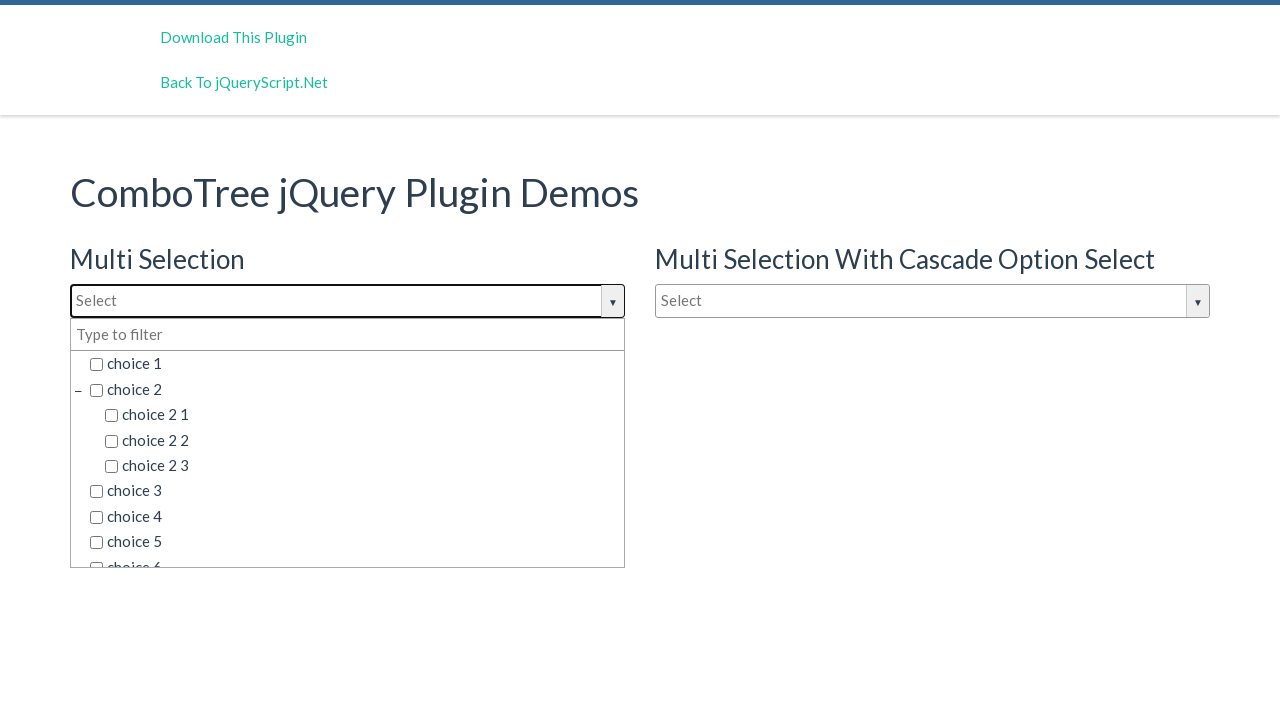

Selected 'choice 2' from dropdown at (355, 389) on span.comboTreeItemTitle:text('choice 2')
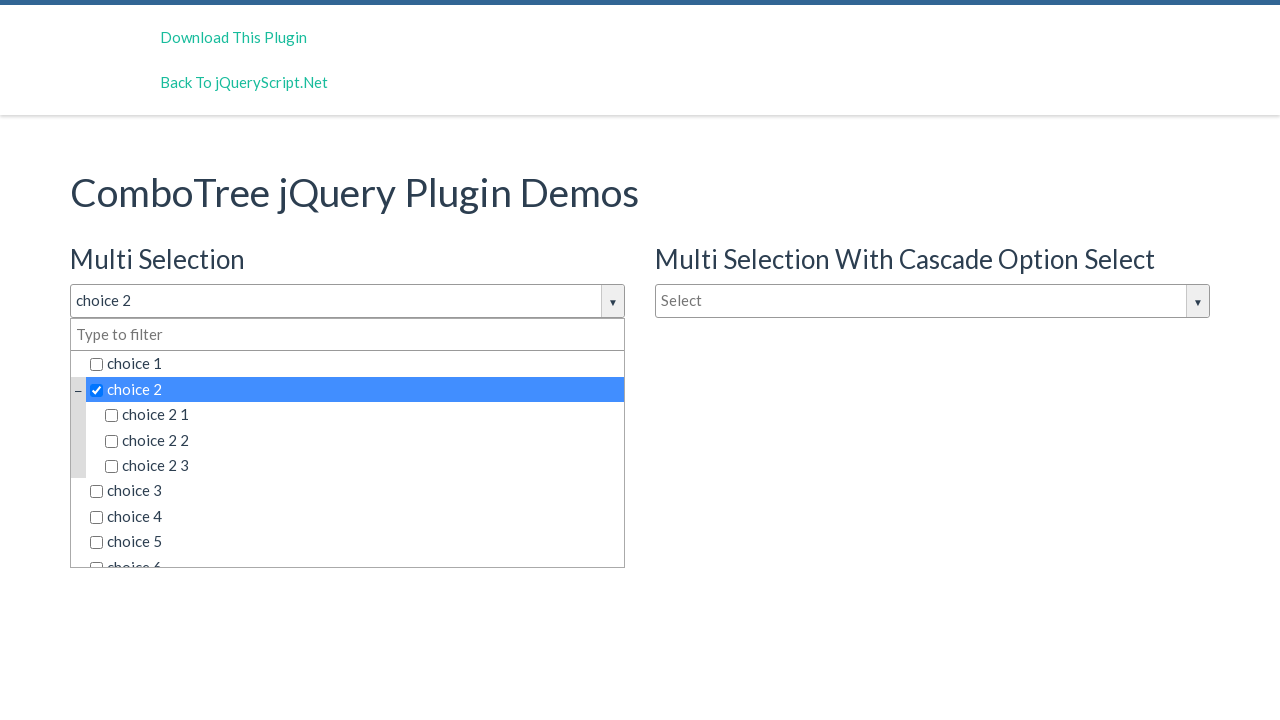

Selected 'choice 3' from dropdown at (355, 491) on span.comboTreeItemTitle:text('choice 3')
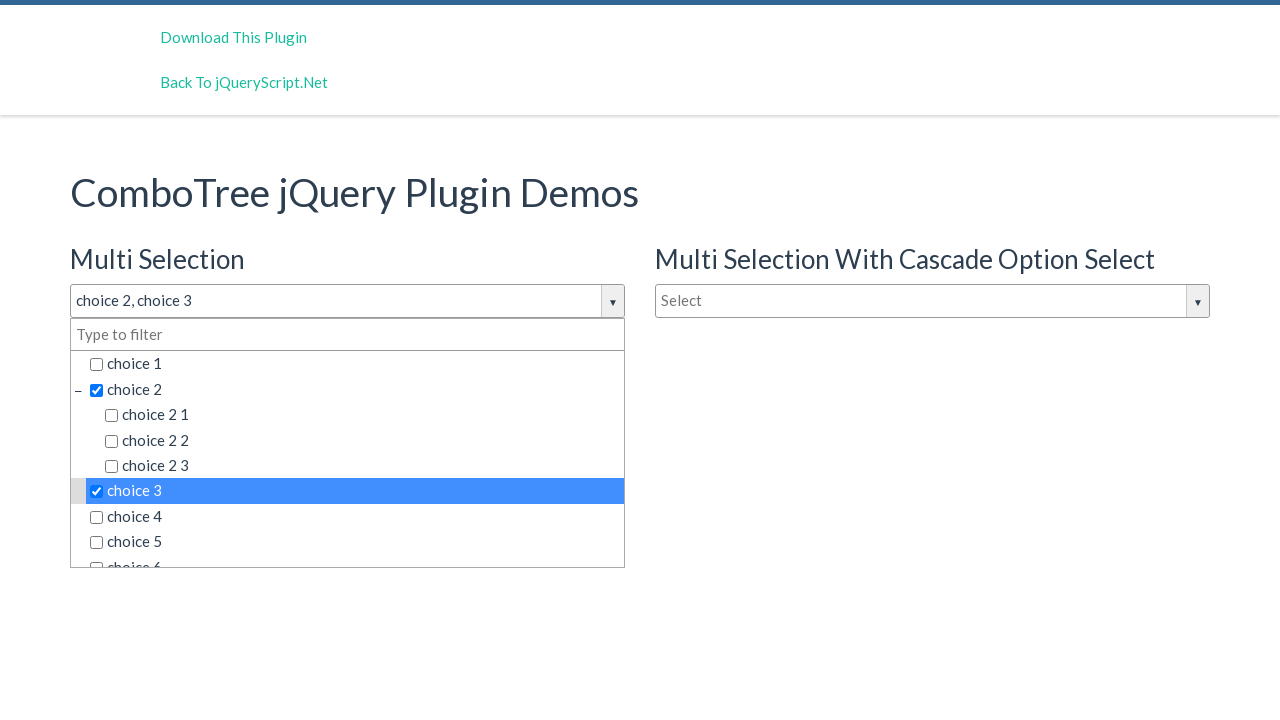

Selected 'choice 6 2 1' from dropdown at (370, 478) on span.comboTreeItemTitle:text('choice 6 2 1')
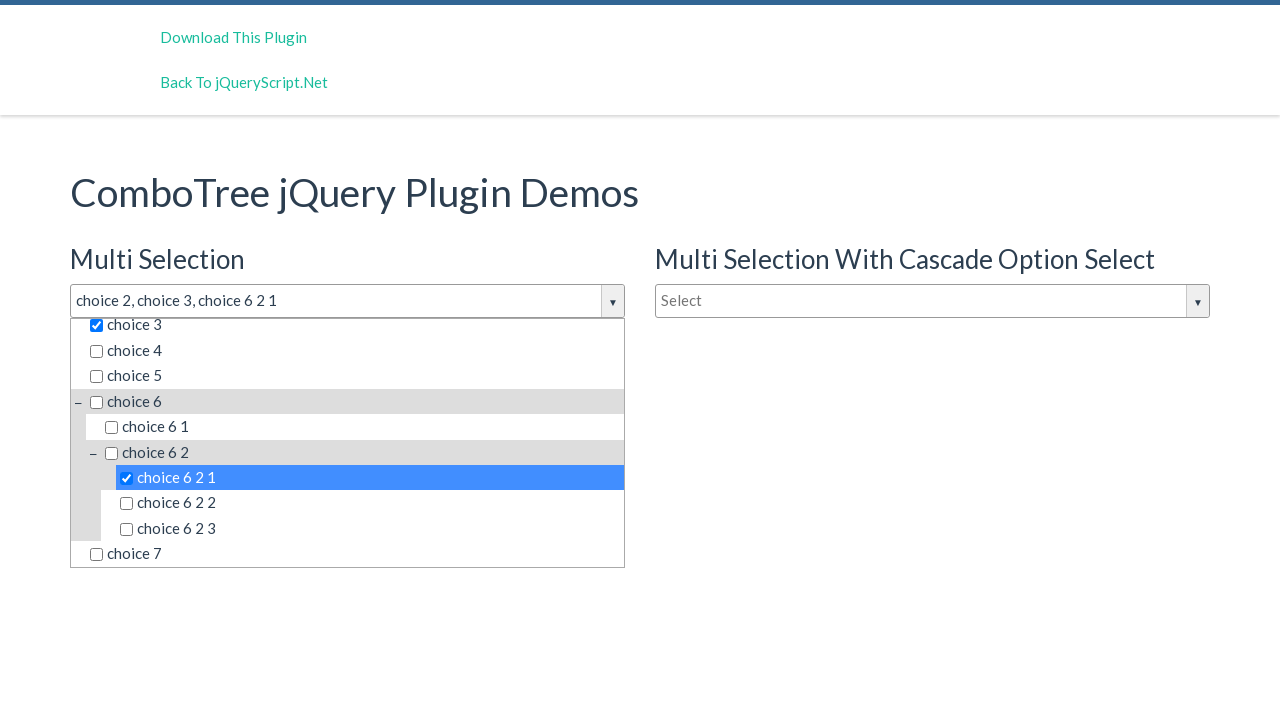

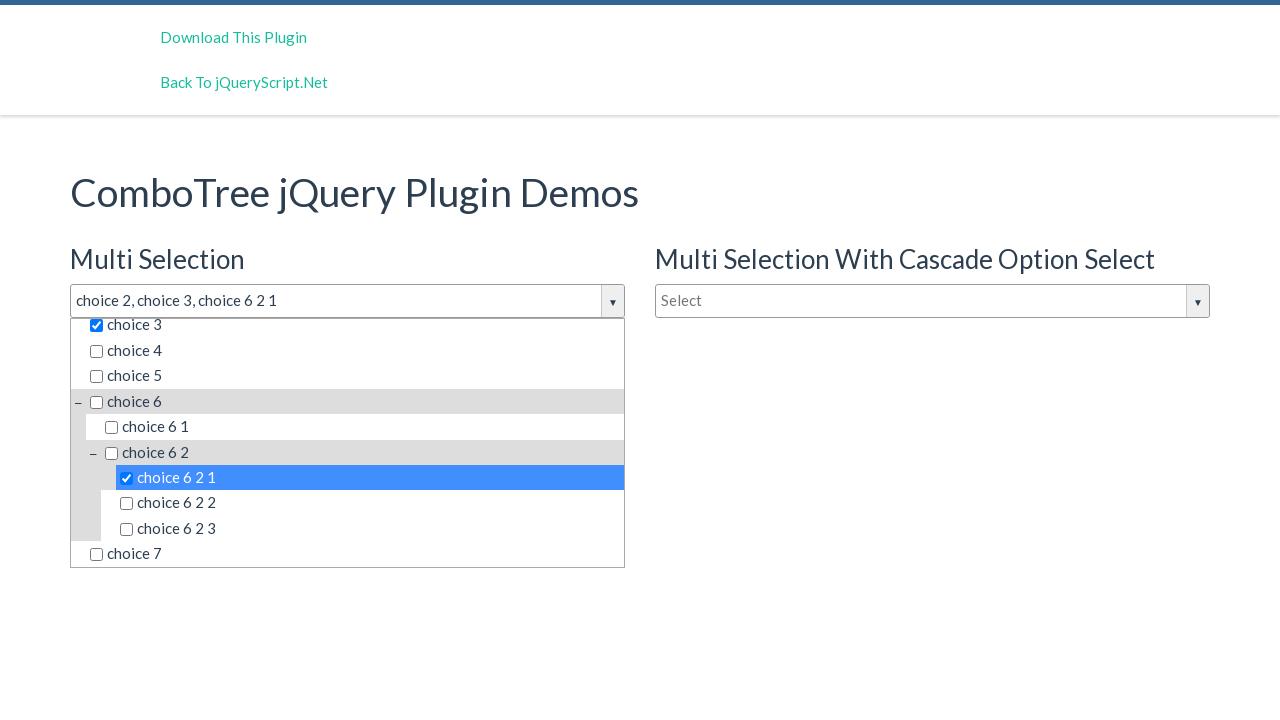